Tests navigation on codewithmosh.com by clicking on the Courses link, then using browser back and forward navigation

Starting URL: https://codewithmosh.com/

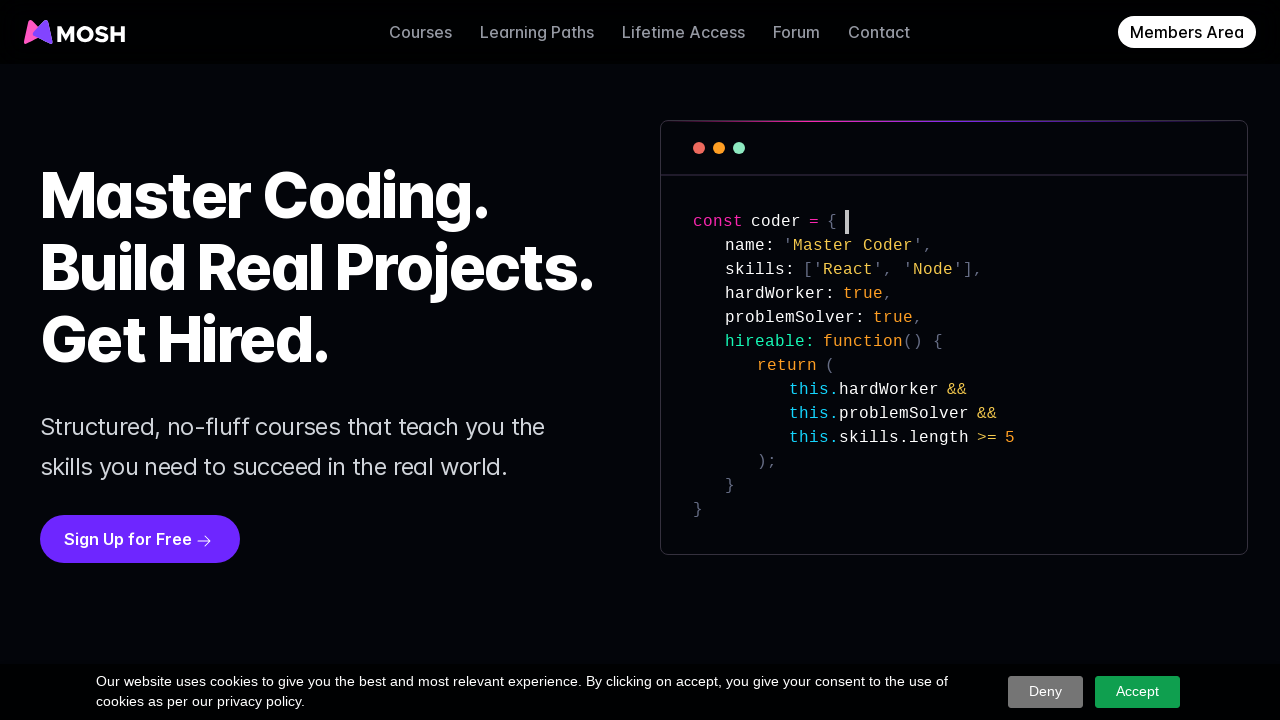

Clicked on Courses link at (420, 32) on text=Courses
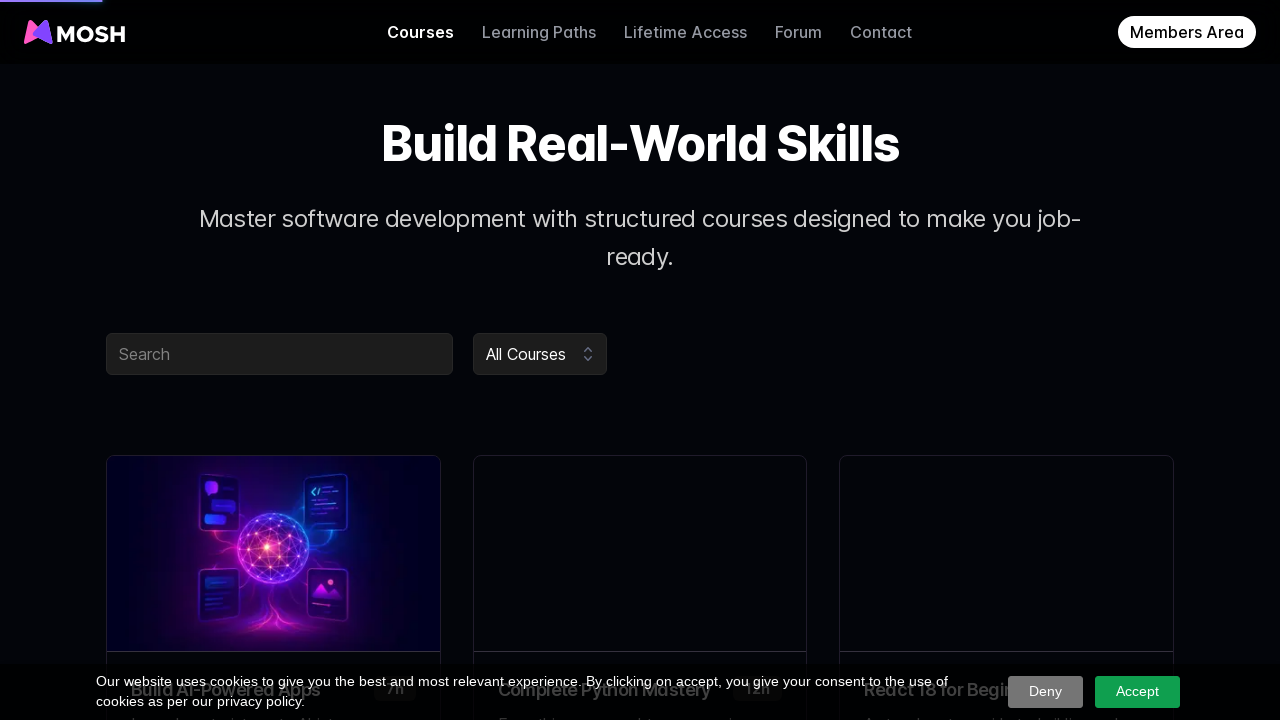

Waited for Courses link to be present after navigation
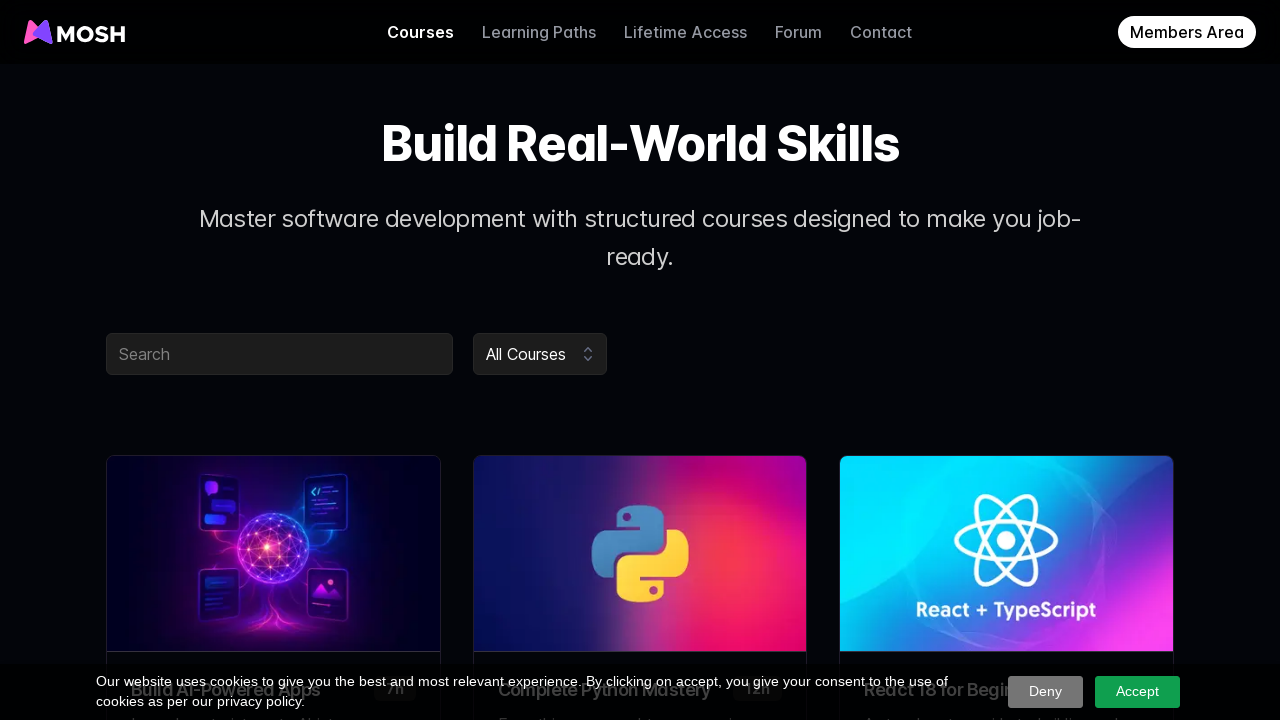

Clicked on Courses link again at (420, 32) on text=Courses
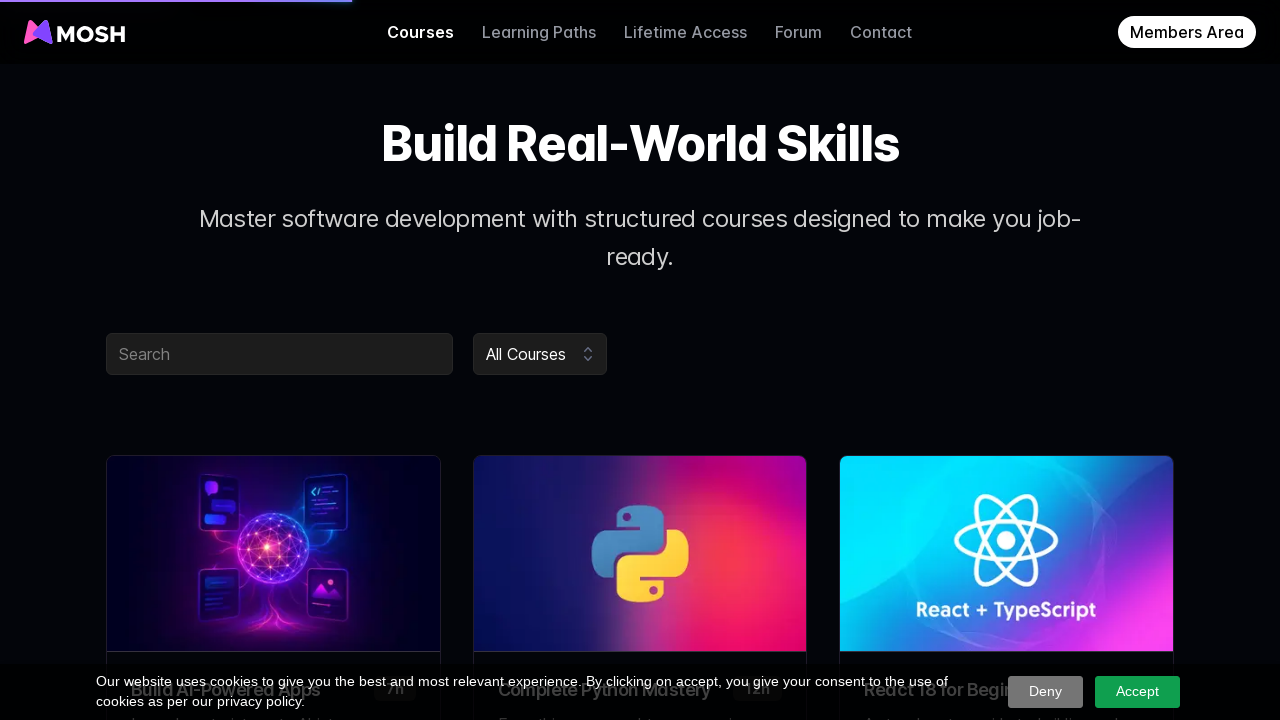

Navigated back using browser back button
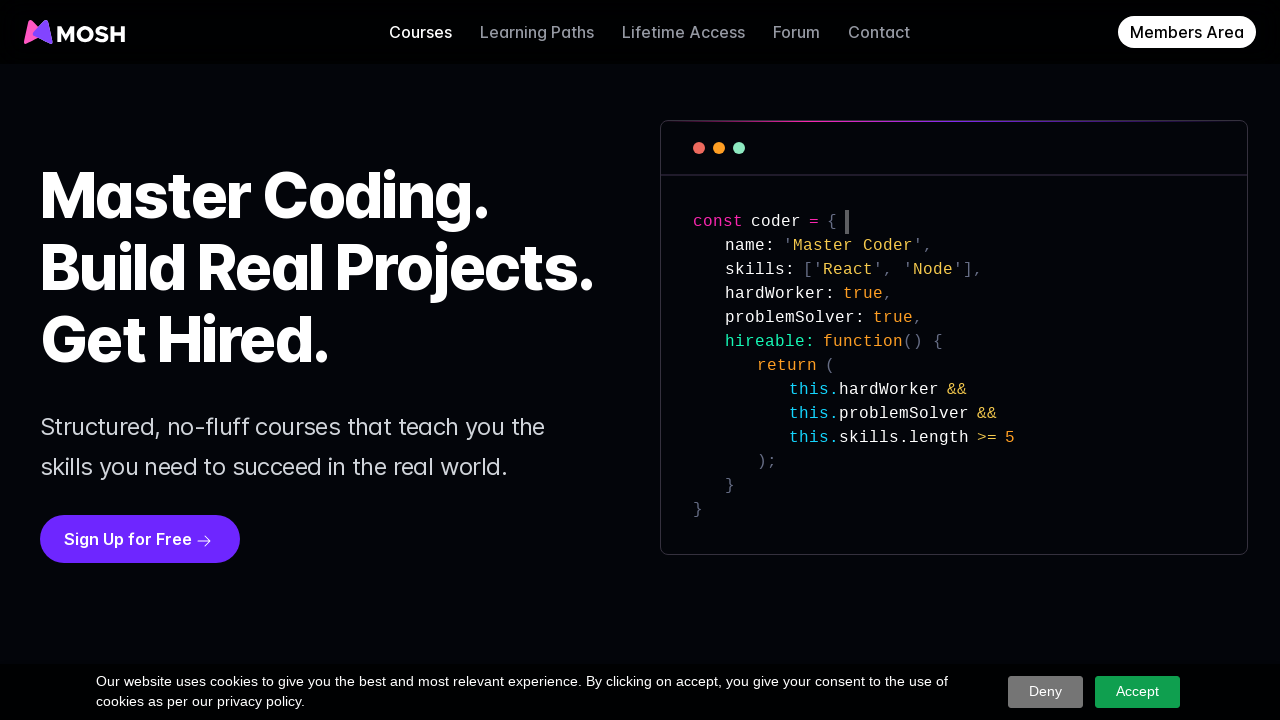

Navigated forward using browser forward button
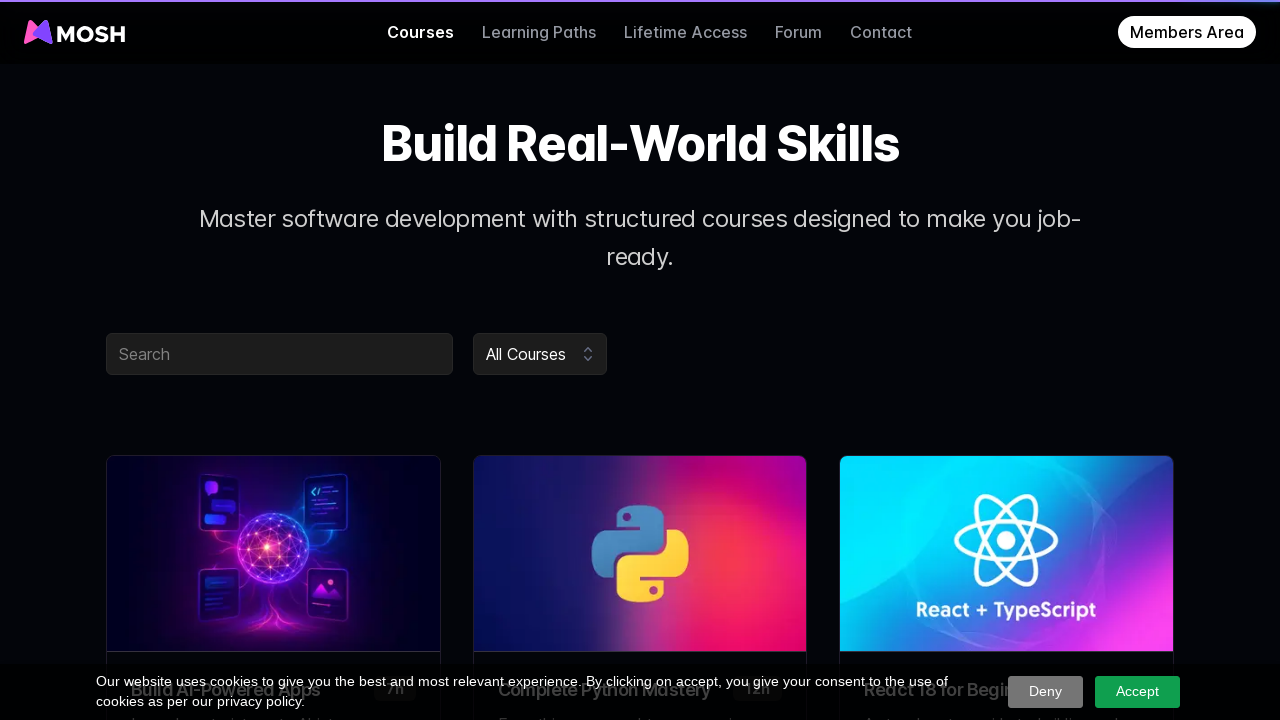

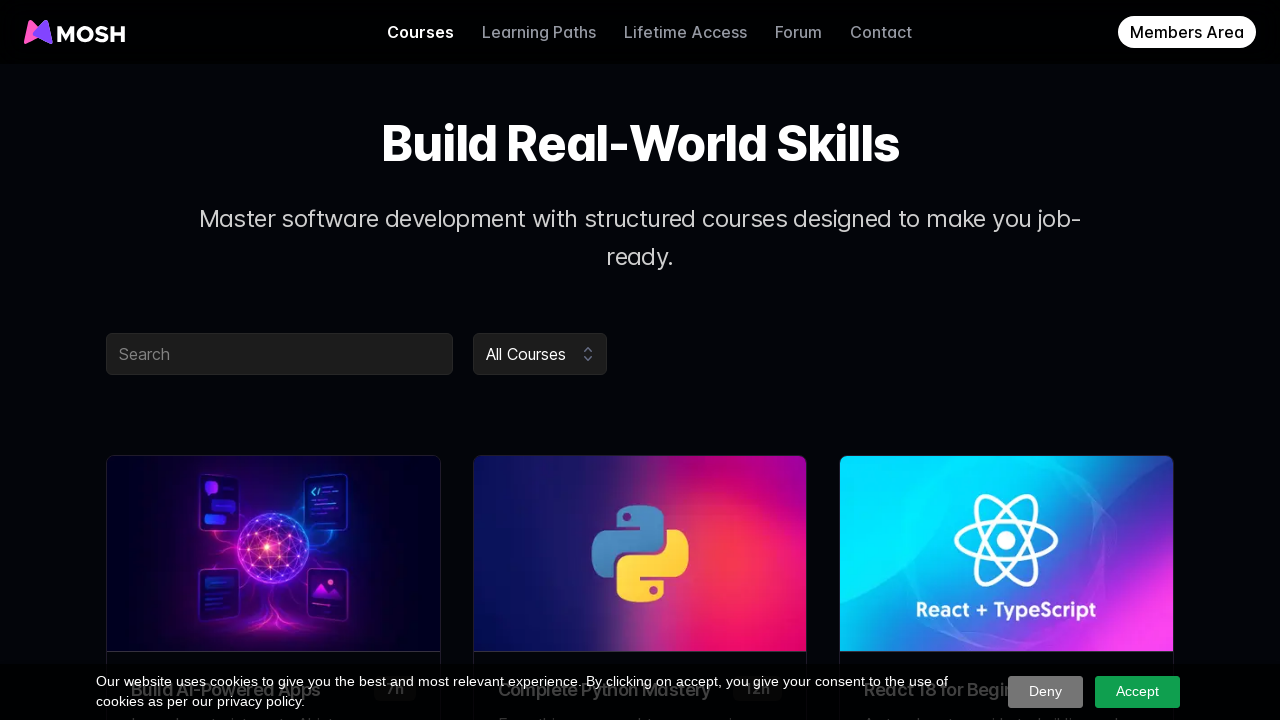